Tests clicking a button with a dynamic ID on the UI Testing Playground website to verify handling of elements with changing identifiers

Starting URL: http://uitestingplayground.com/dynamicid

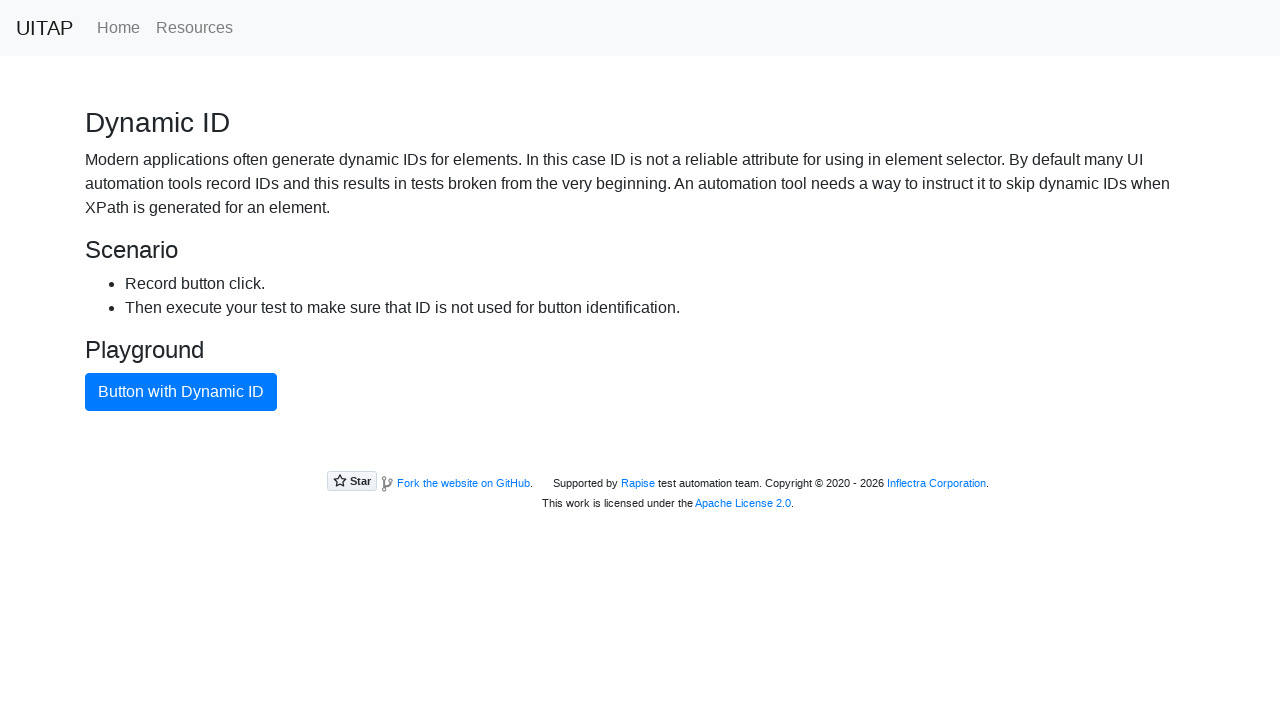

Navigated to UI Testing Playground dynamic ID test page
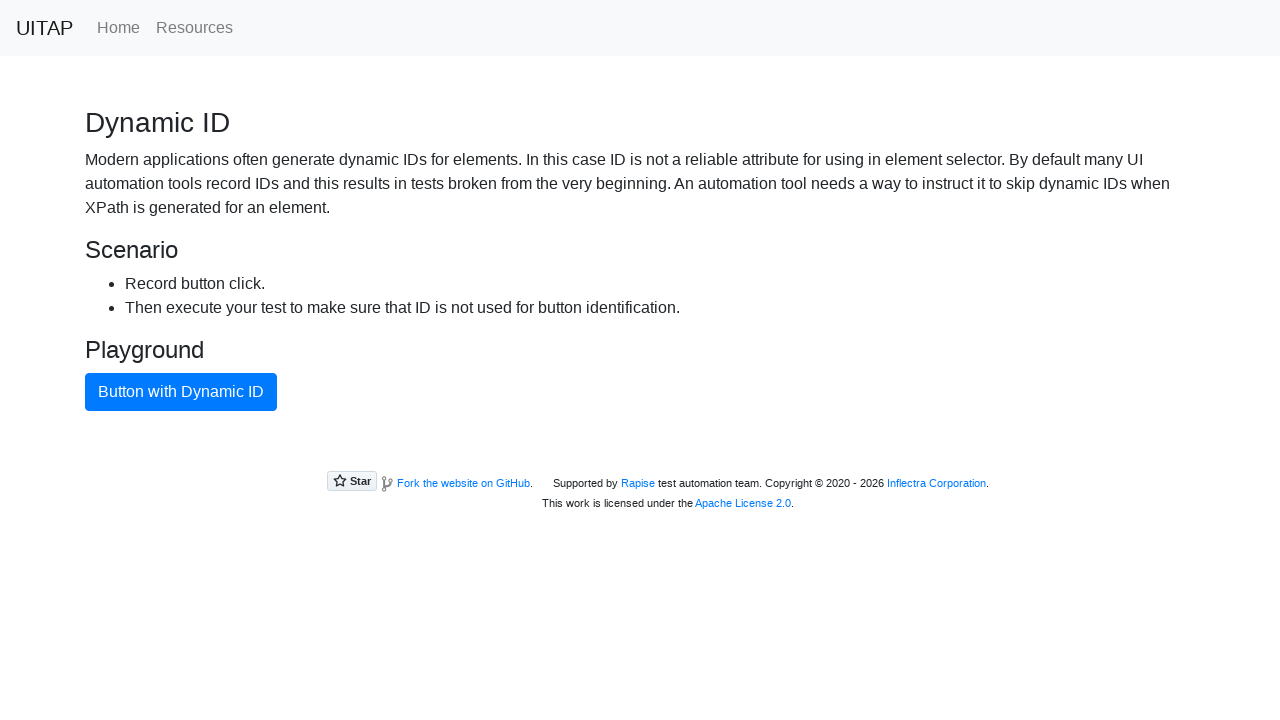

Clicked the primary button with dynamic ID at (181, 392) on button.btn-primary
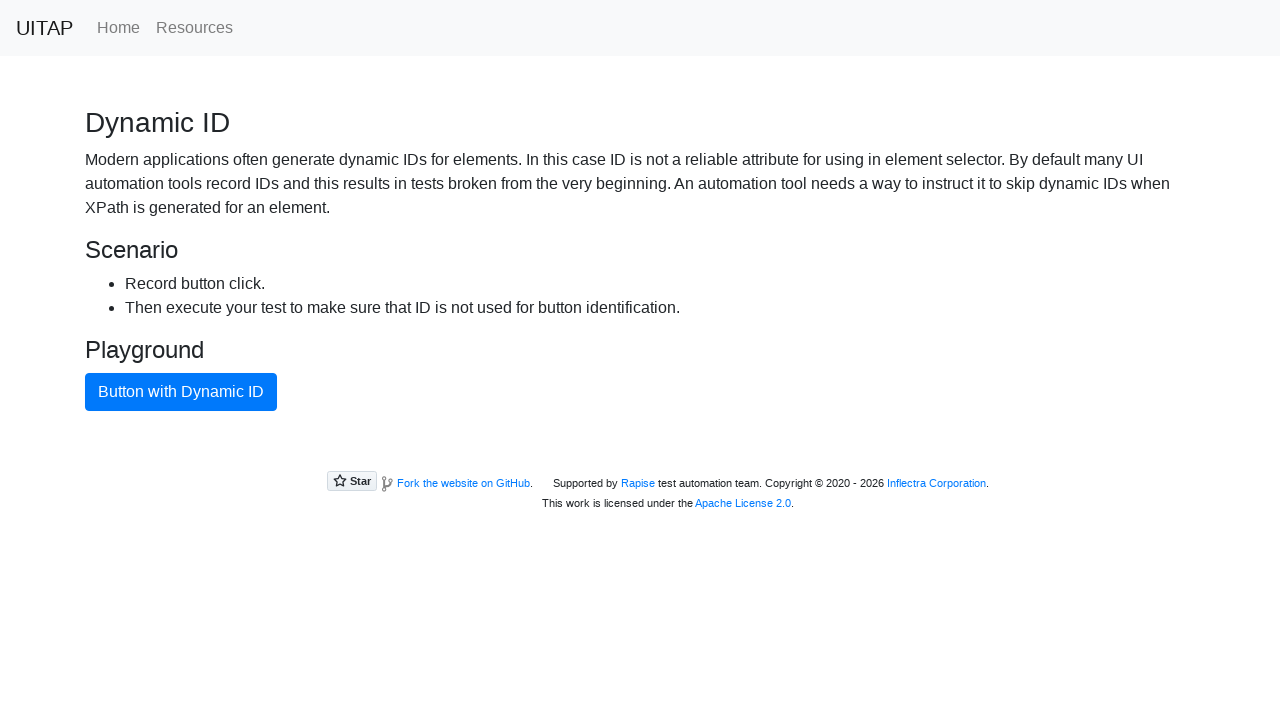

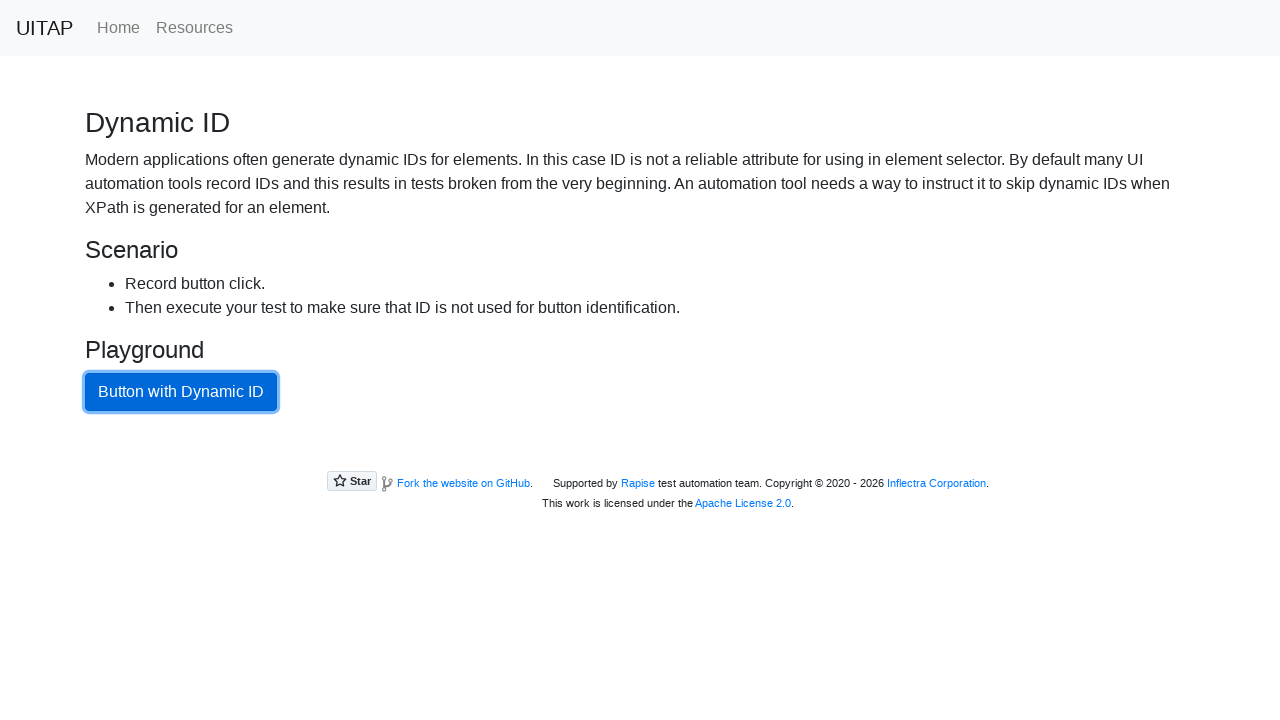